Tests the contact form functionality by navigating to the Contact Us page, filling in name, email, and message fields, then submitting the form.

Starting URL: https://shopdemo-alex-hot.koyeb.app/

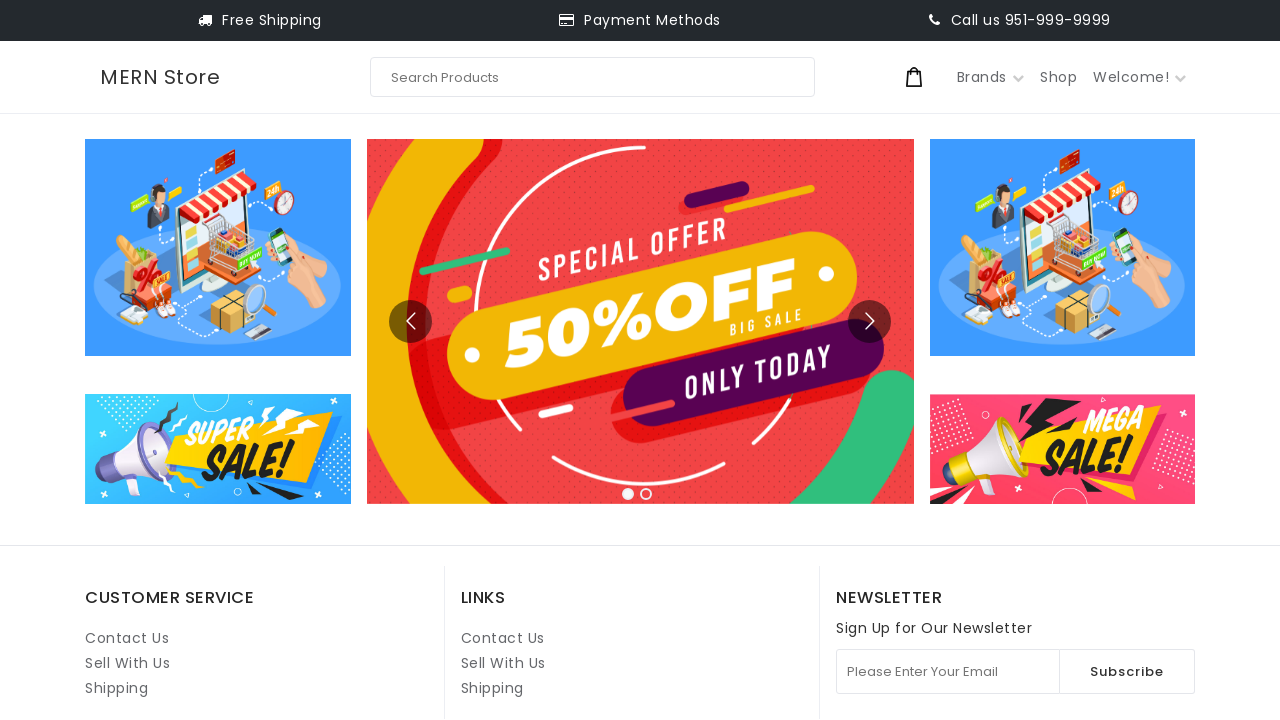

Clicked on Contact Us link (second instance) at (503, 638) on internal:role=link[name="Contact Us"i] >> nth=1
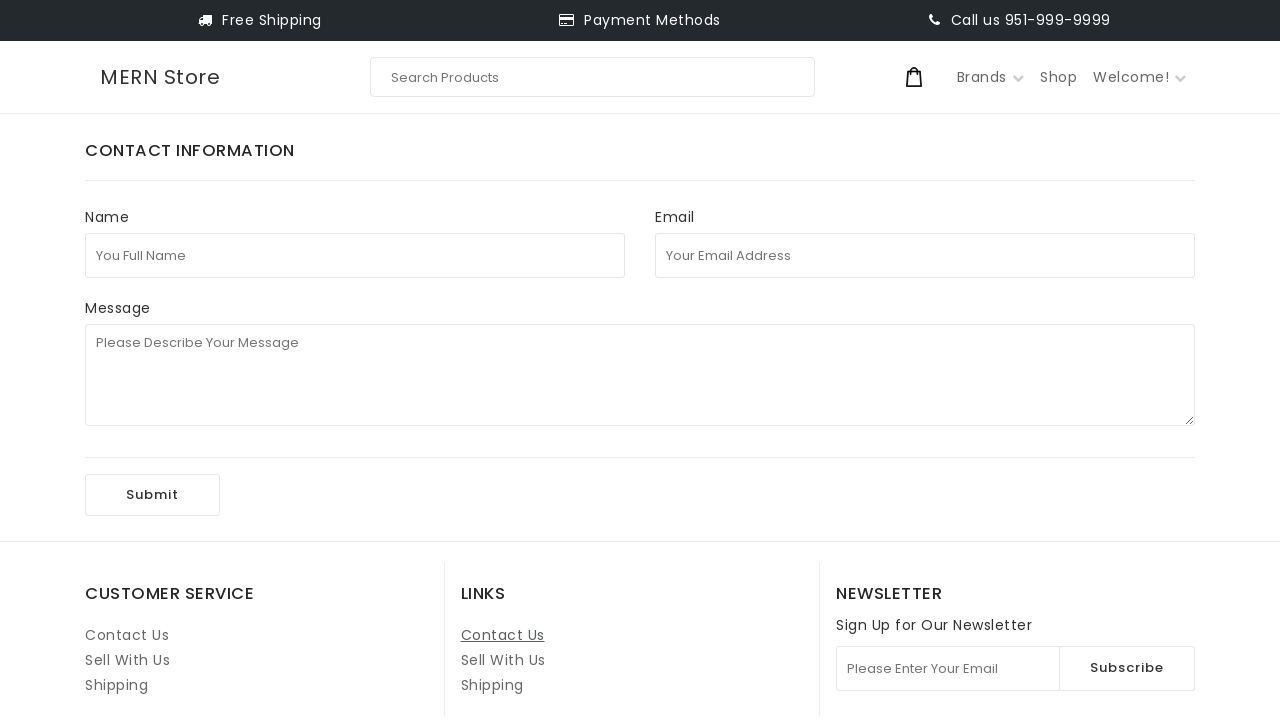

Clicked on full name field at (355, 255) on internal:attr=[placeholder="You Full Name"i]
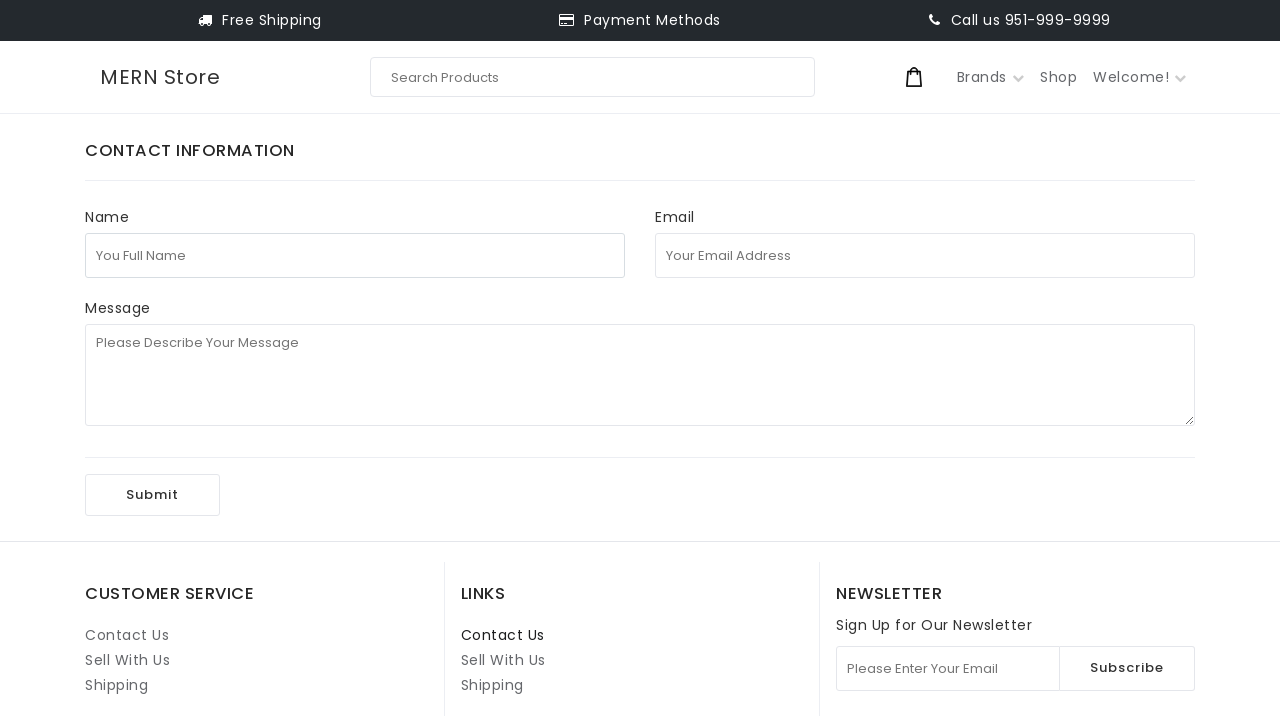

Filled full name field with 'John Smith' on internal:attr=[placeholder="You Full Name"i]
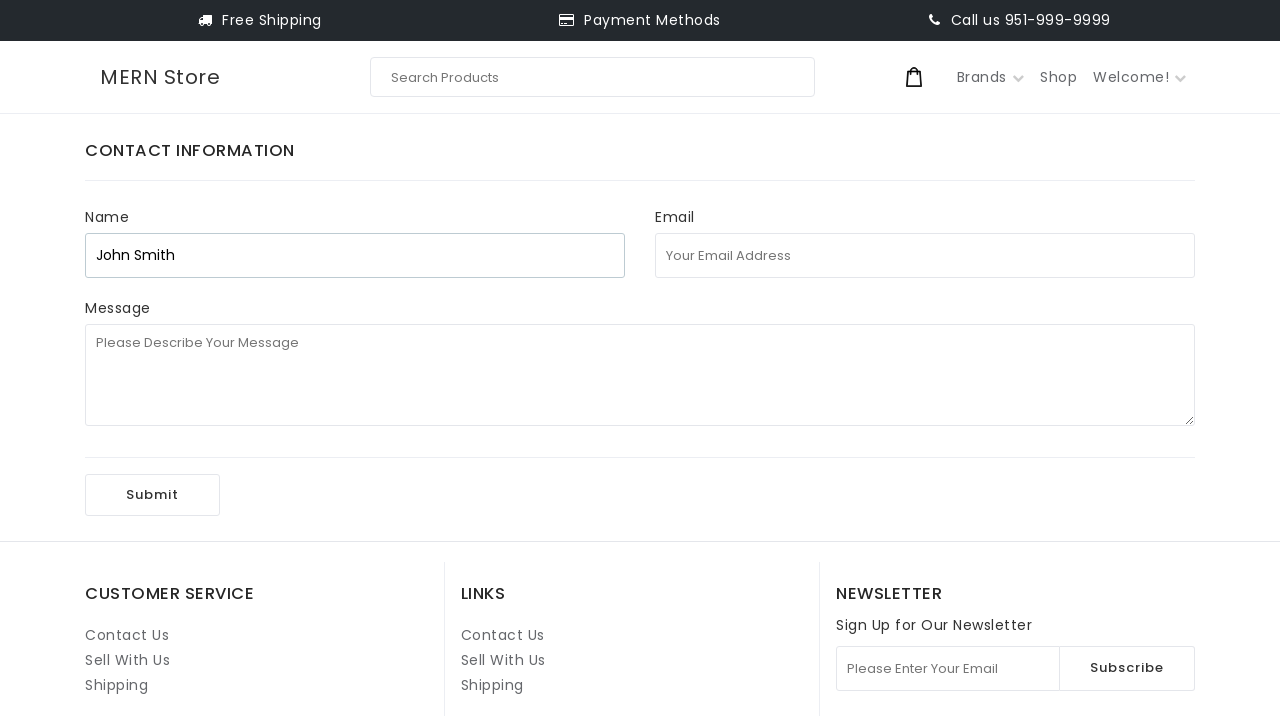

Clicked on email field at (925, 255) on internal:attr=[placeholder="Your Email Address"i]
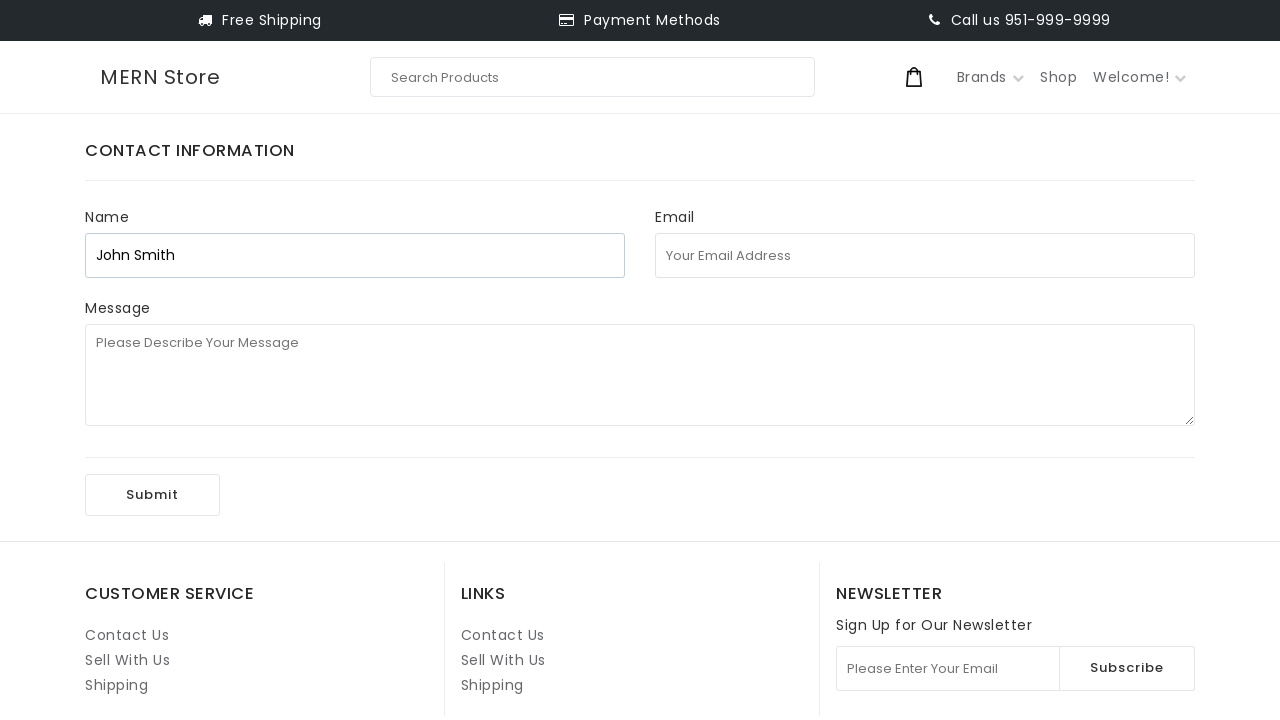

Filled email field with 'johnsmith847@uuu.com' on internal:attr=[placeholder="Your Email Address"i]
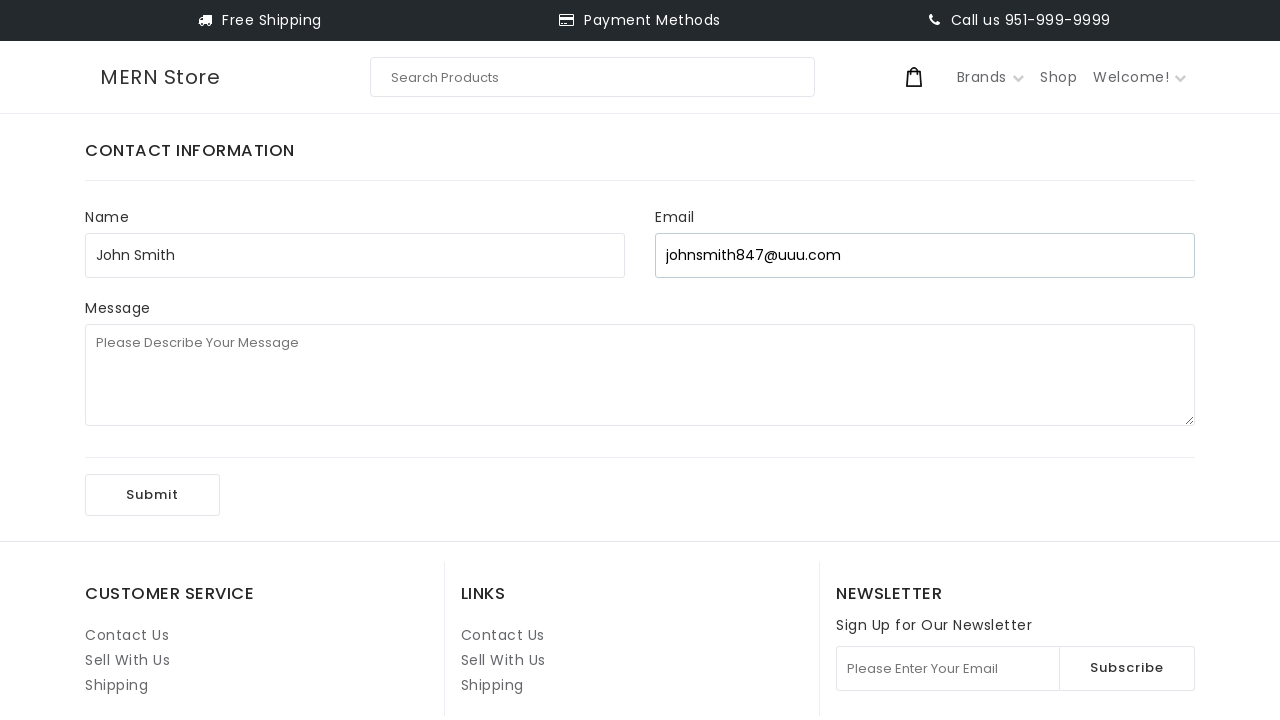

Clicked on message field at (640, 375) on internal:attr=[placeholder="Please Describe Your Message"i]
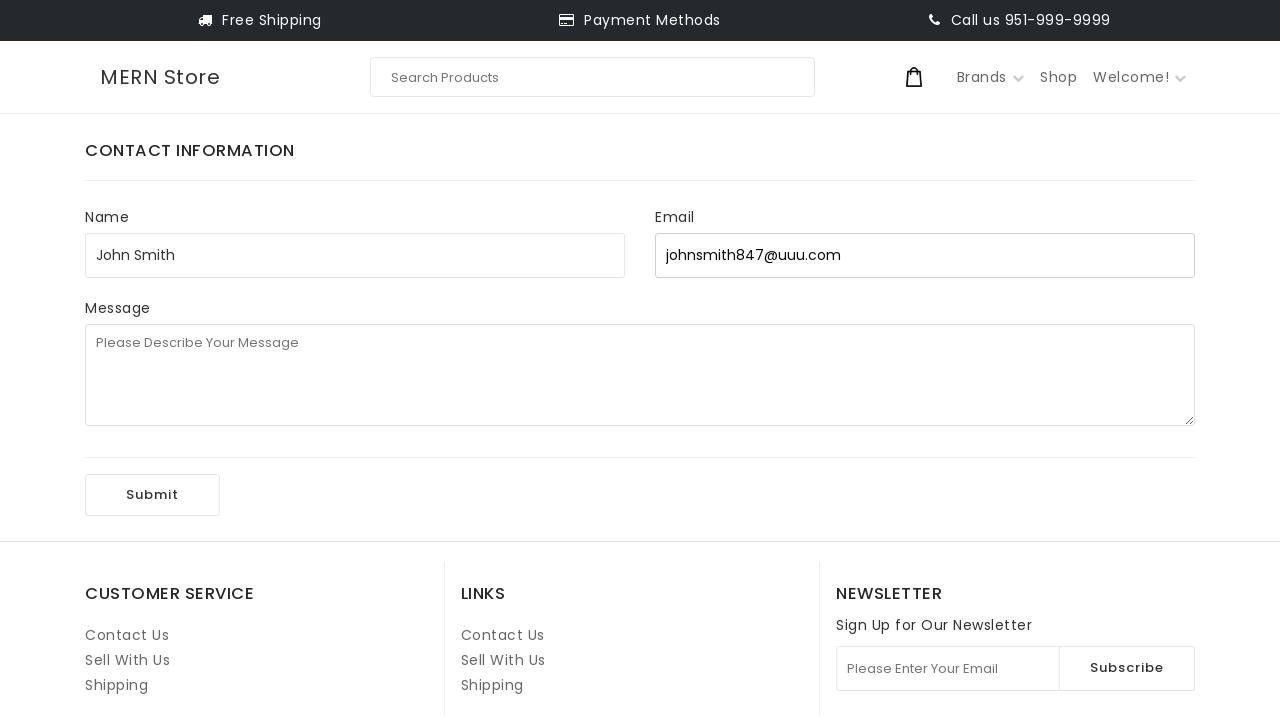

Filled message field with 'This is a test message for the contact form submission.' on internal:attr=[placeholder="Please Describe Your Message"i]
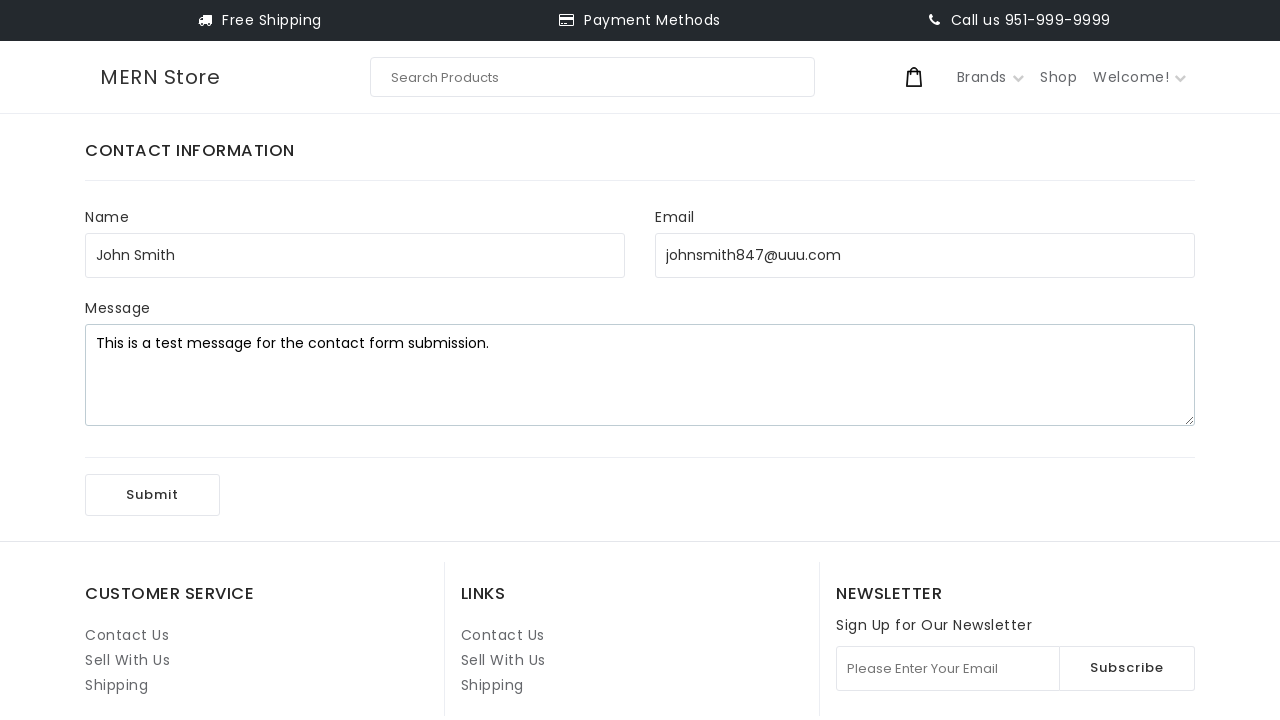

Clicked Submit button to submit contact form at (152, 495) on internal:role=button[name="Submit"i]
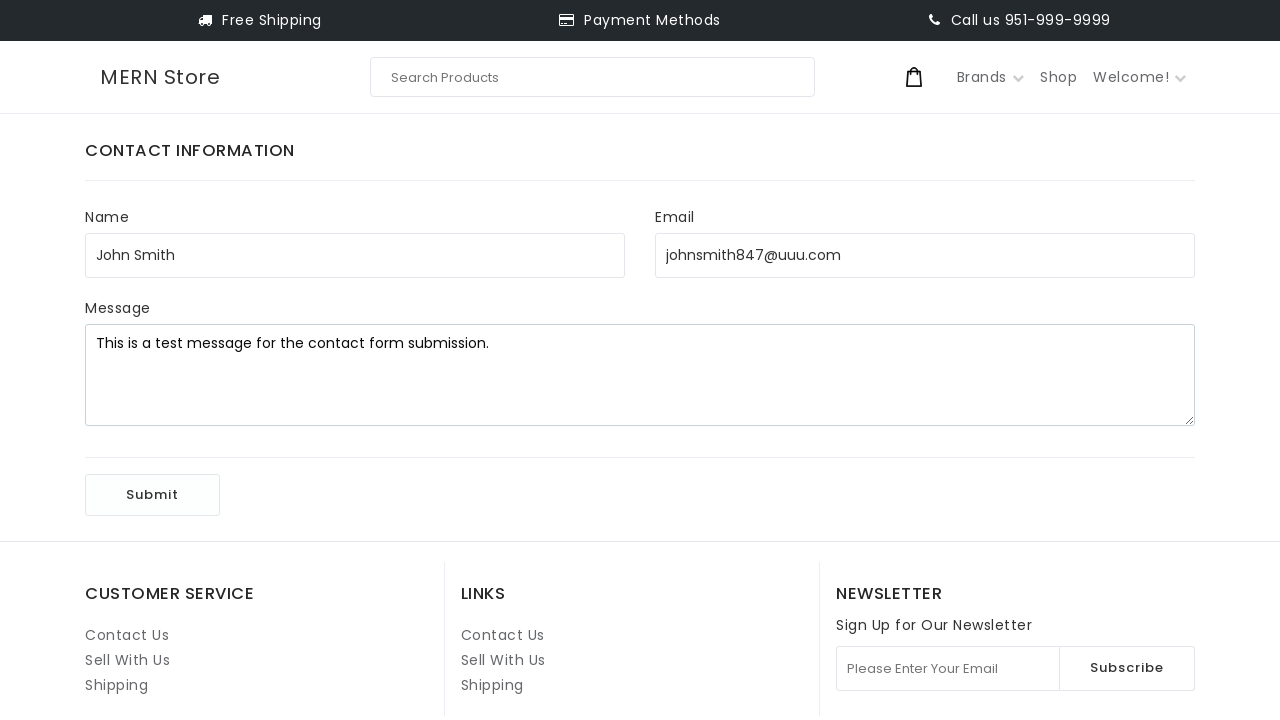

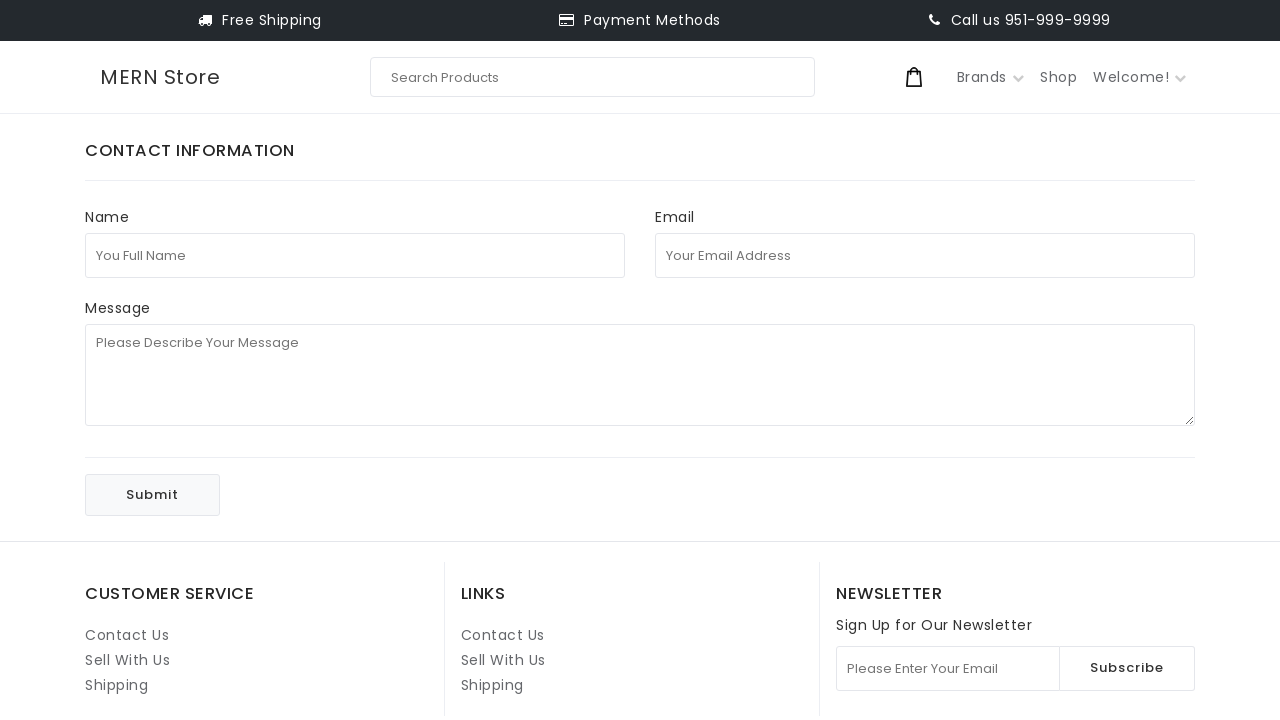